Verifies text content and attributes on a login page, including the "Remember me" label text and "Forgot your password?" link text and href attribute

Starting URL: https://login1.nextbasecrm.com/

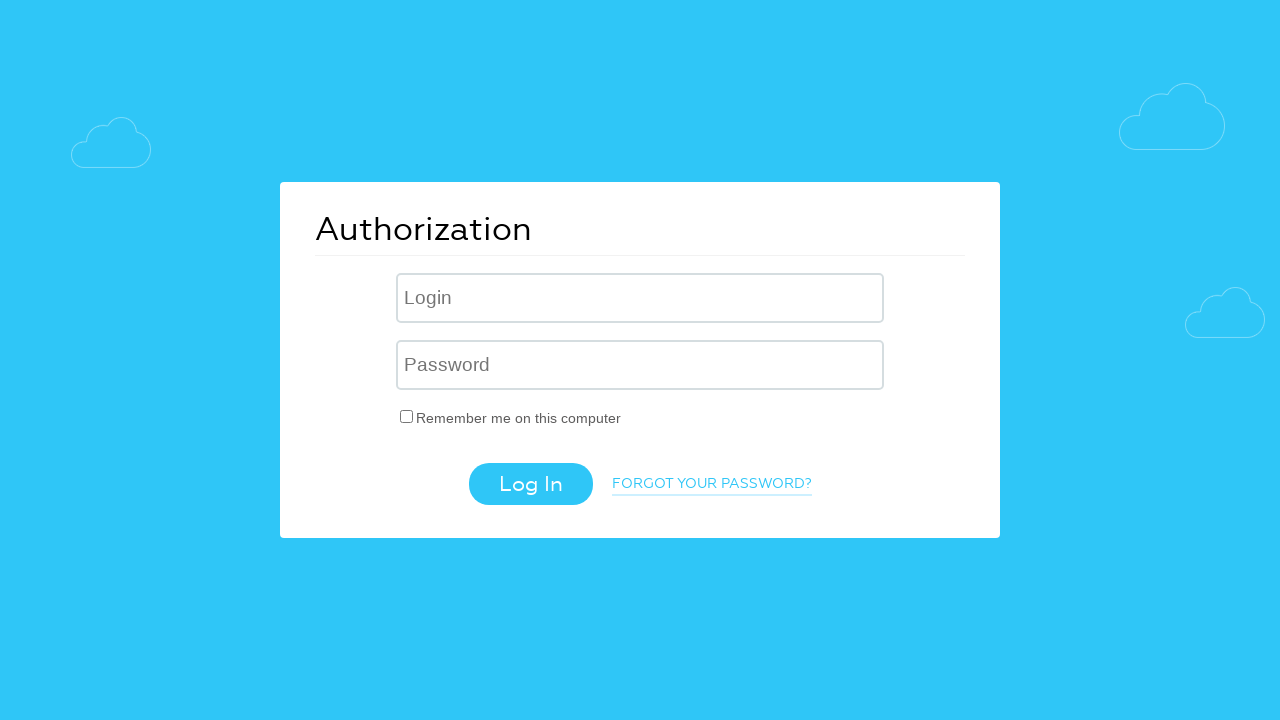

Retrieved 'Remember me on this computer' label text content
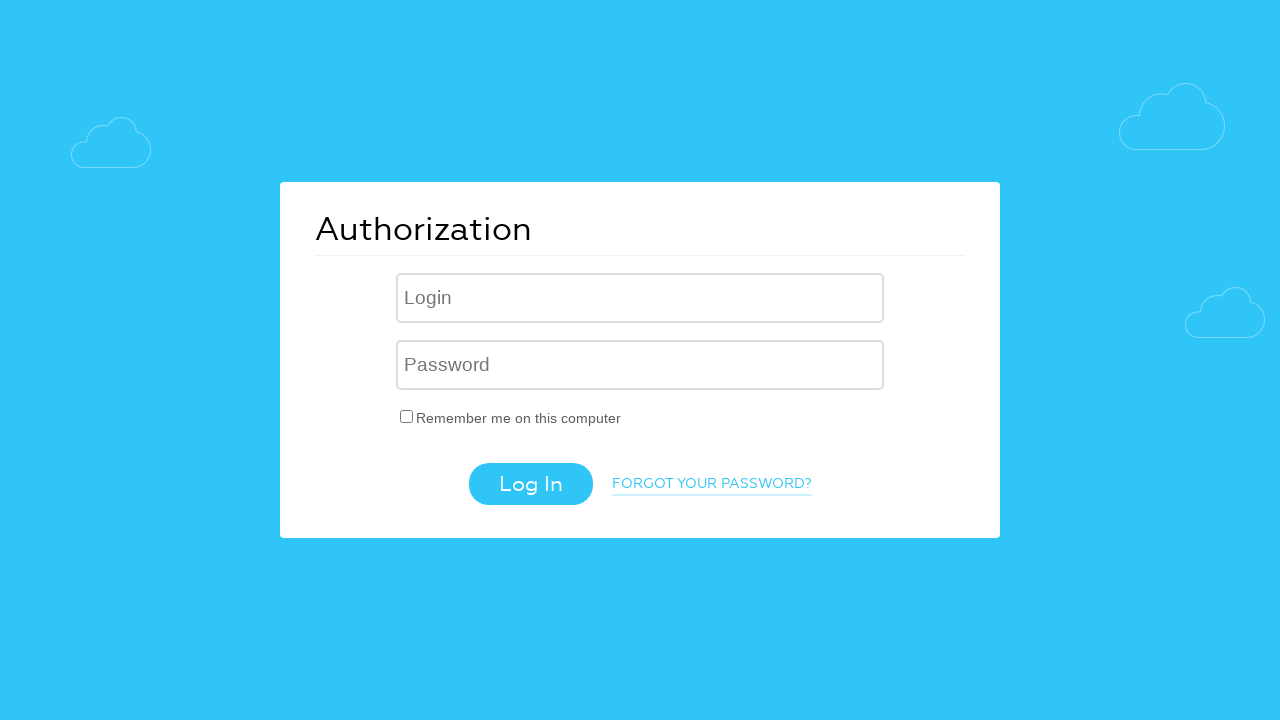

Verified 'Remember me on this computer' label text matches expected value
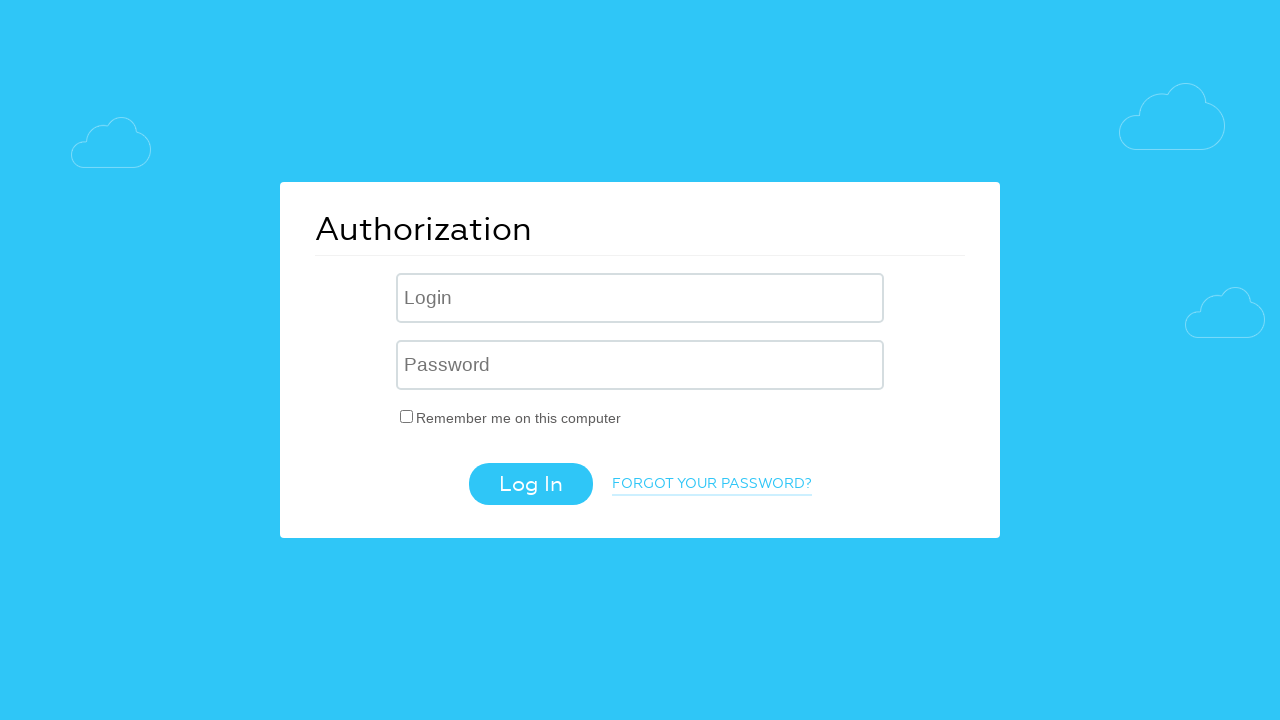

Retrieved 'Forgot your password?' link text content
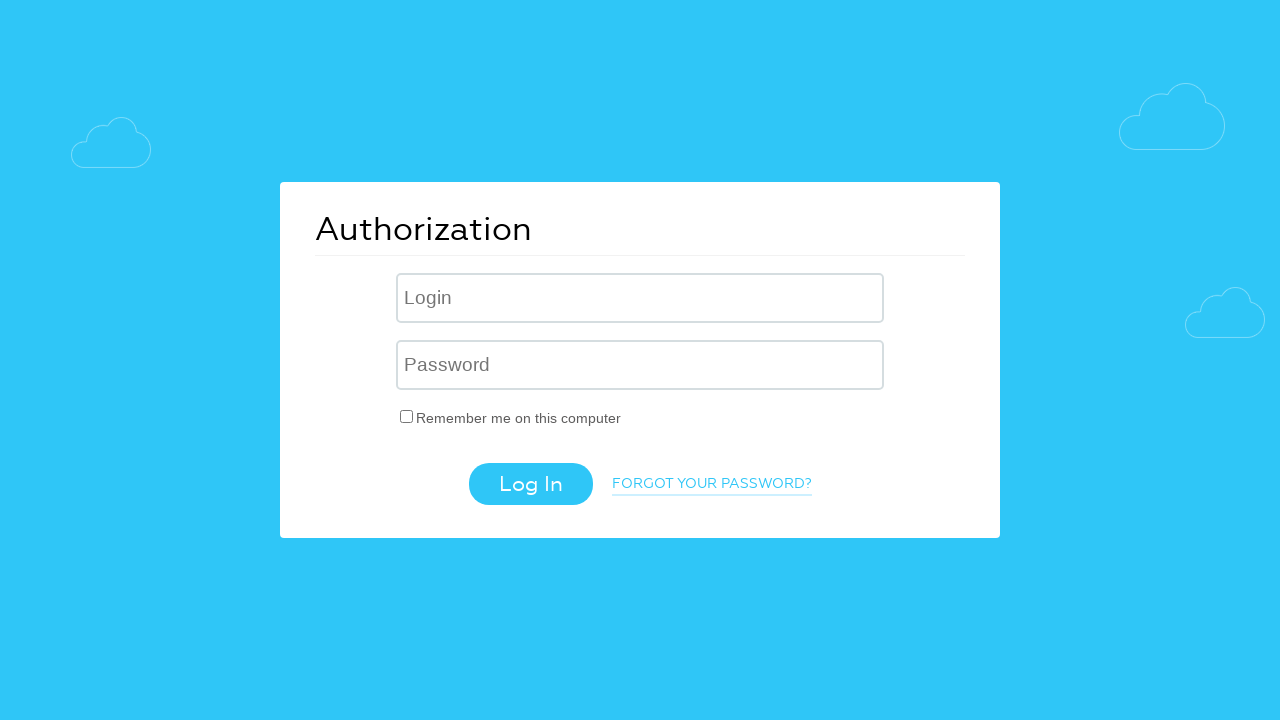

Verified 'Forgot your password?' link text matches expected value
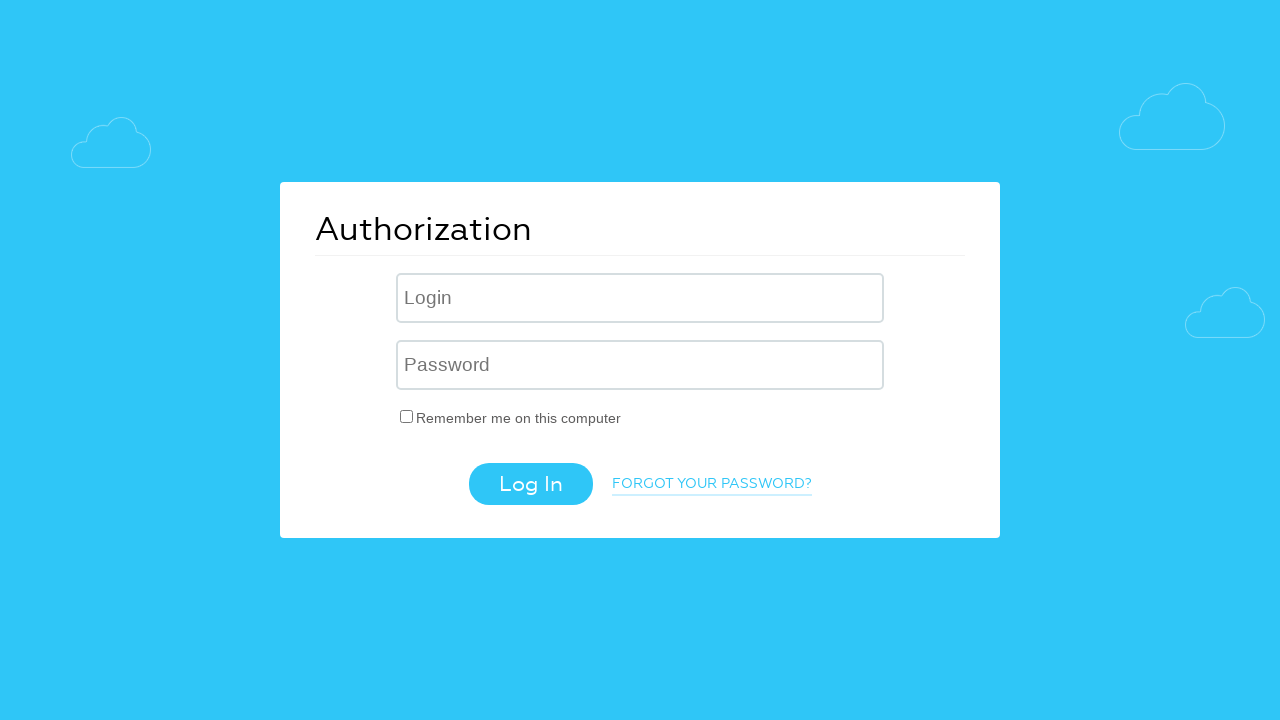

Retrieved href attribute from 'Forgot your password?' link
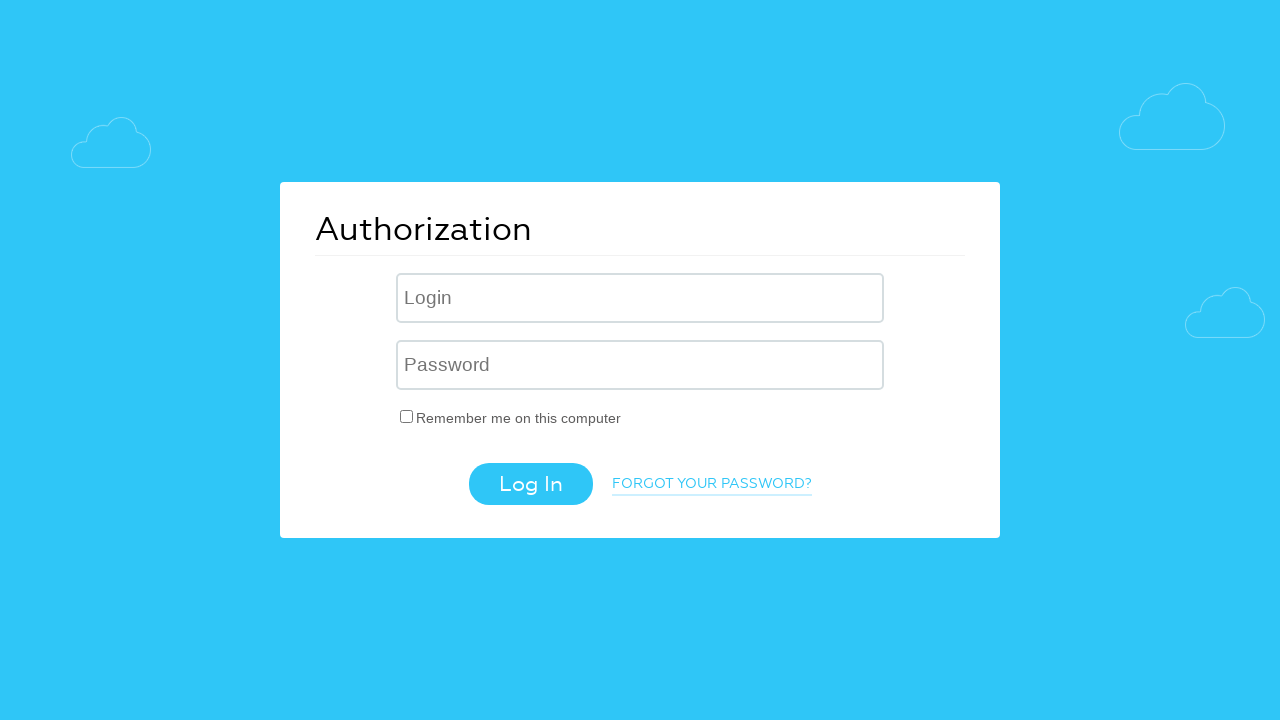

Verified href attribute contains 'forgot_password=yes' parameter
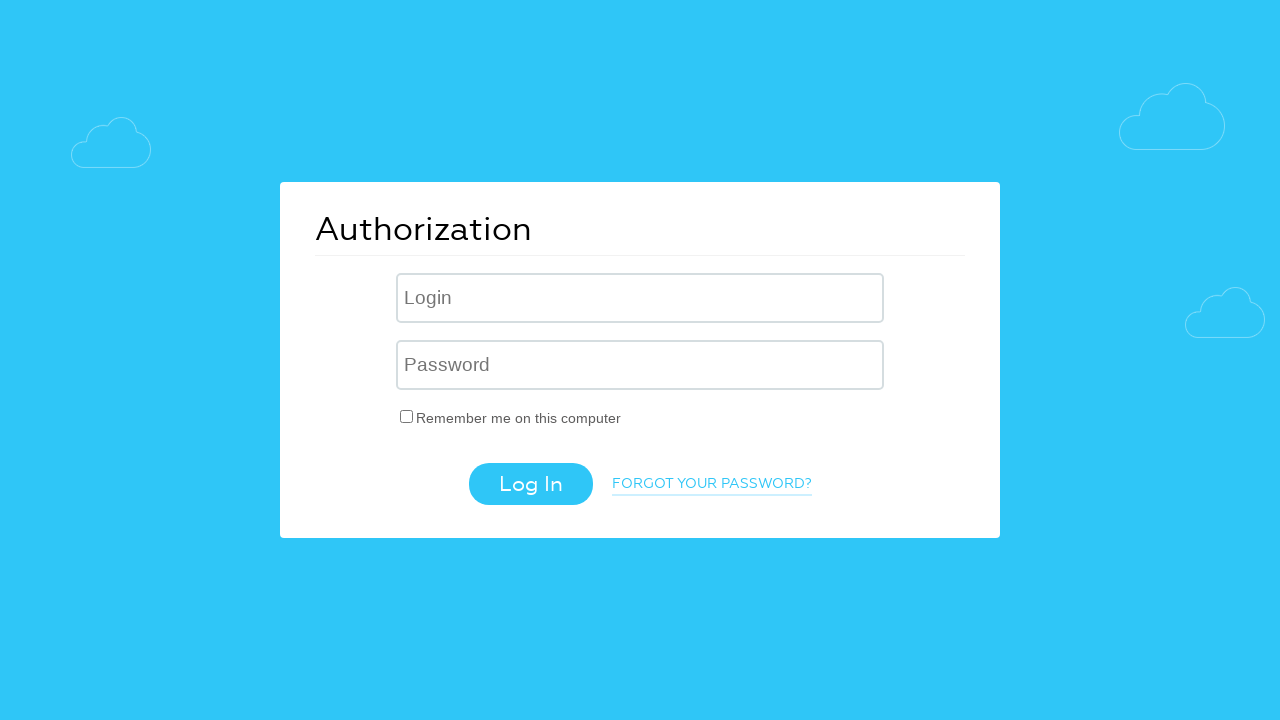

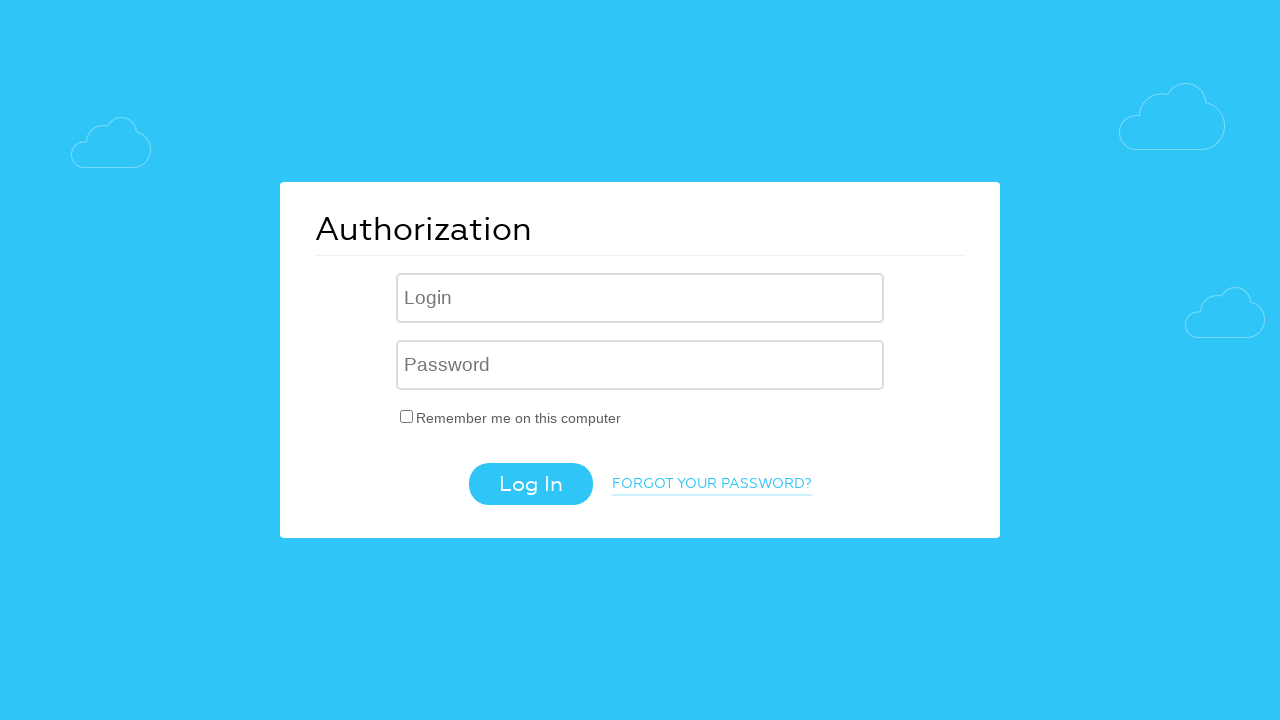